Tests un-marking items as complete by unchecking their checkboxes

Starting URL: https://demo.playwright.dev/todomvc

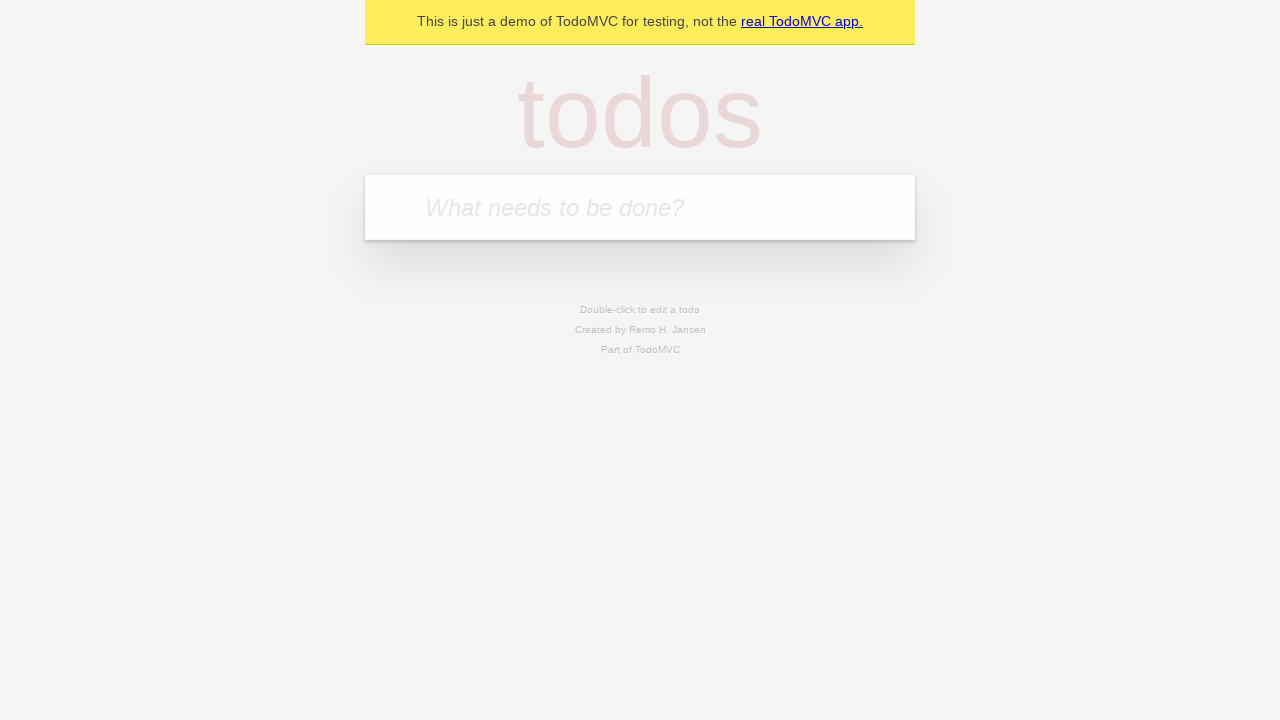

Filled input field with 'buy some cheese' on internal:attr=[placeholder="What needs to be done?"i]
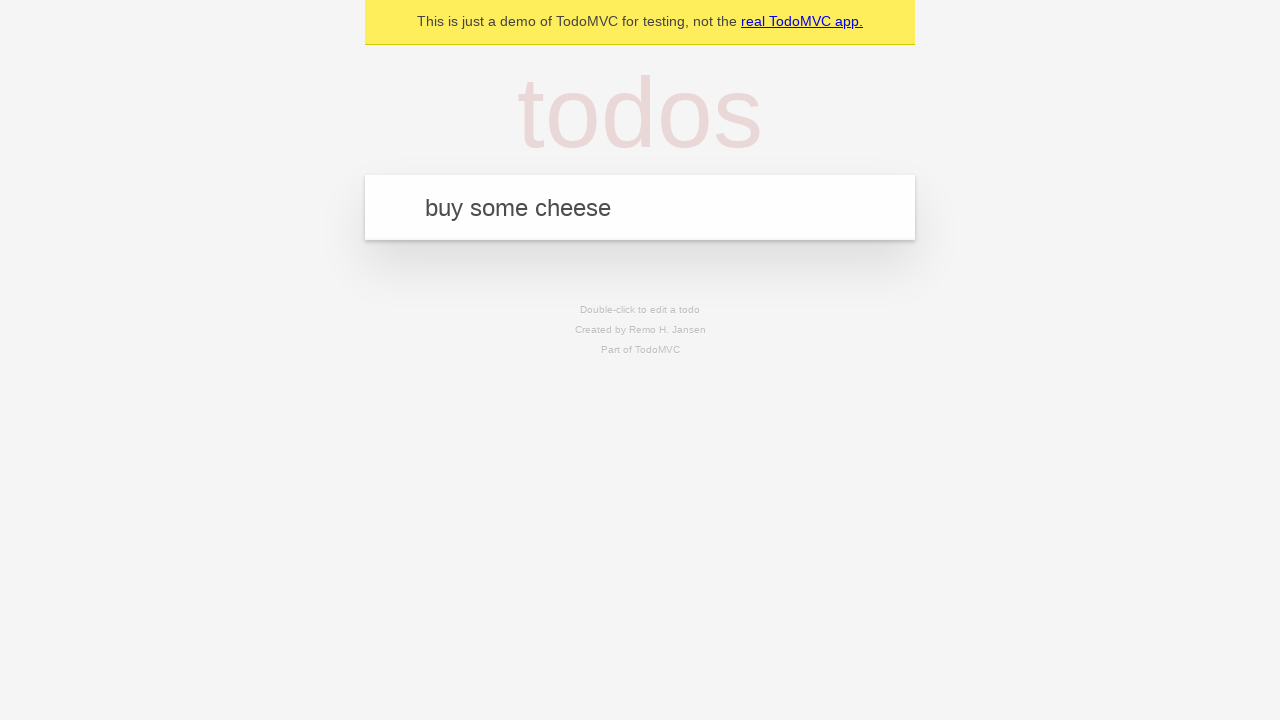

Pressed Enter to create first todo item on internal:attr=[placeholder="What needs to be done?"i]
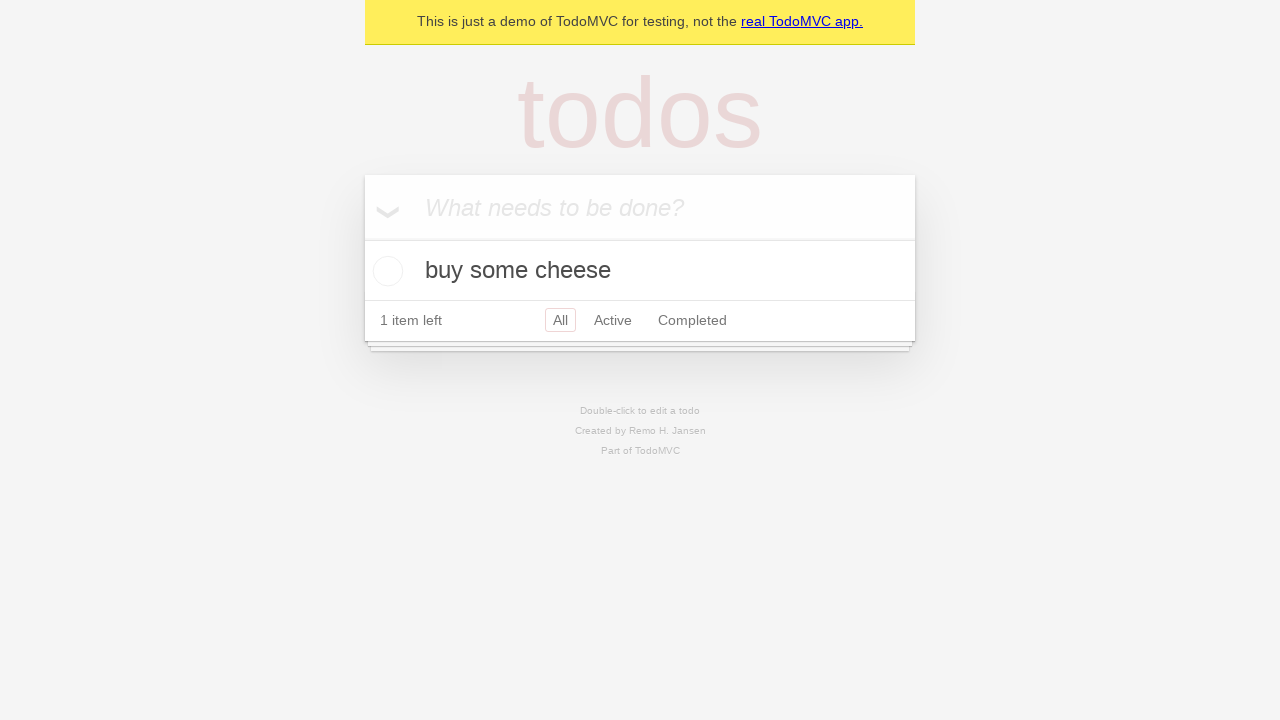

Filled input field with 'feed the cat' on internal:attr=[placeholder="What needs to be done?"i]
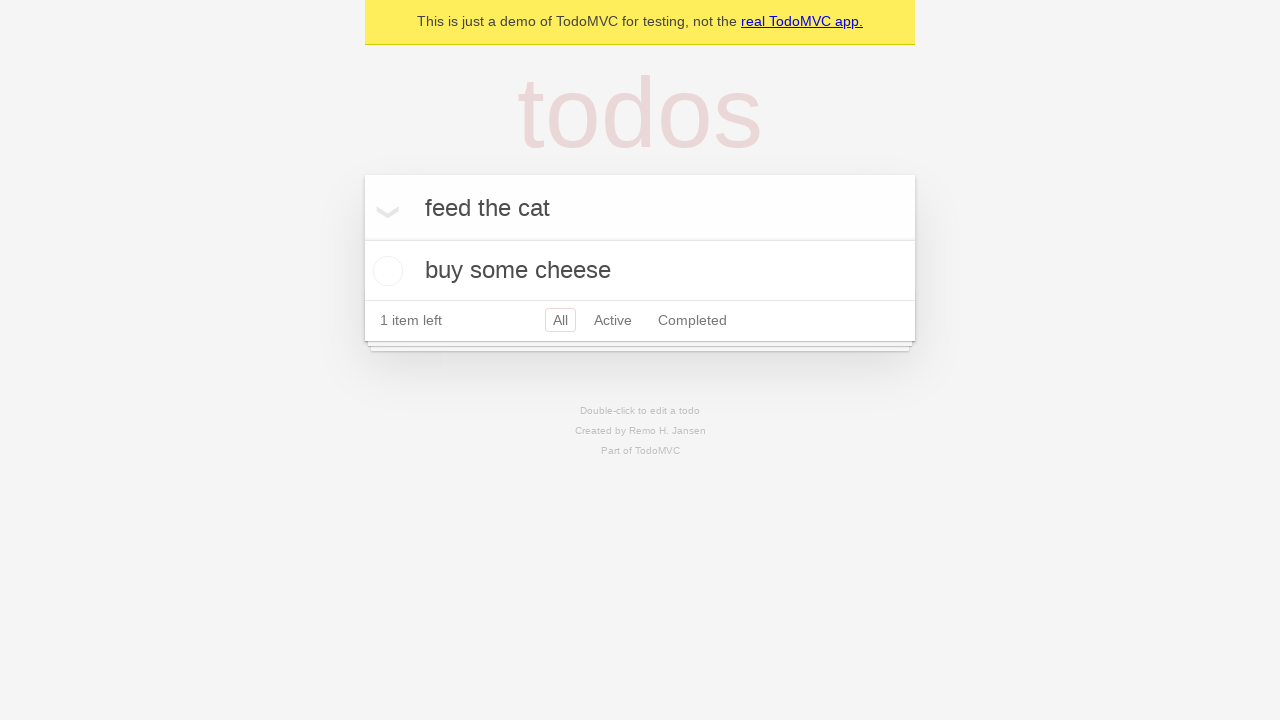

Pressed Enter to create second todo item on internal:attr=[placeholder="What needs to be done?"i]
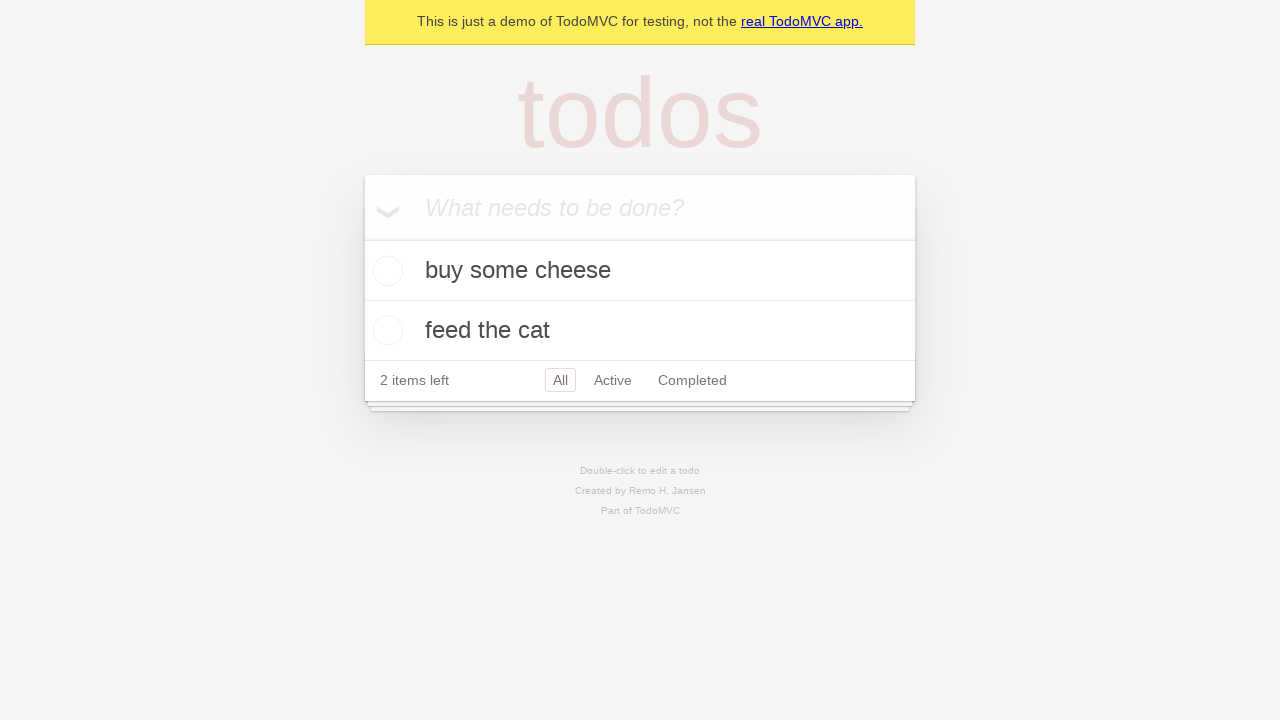

Checked checkbox on first todo item to mark as complete at (385, 271) on internal:testid=[data-testid="todo-item"s] >> nth=0 >> internal:role=checkbox
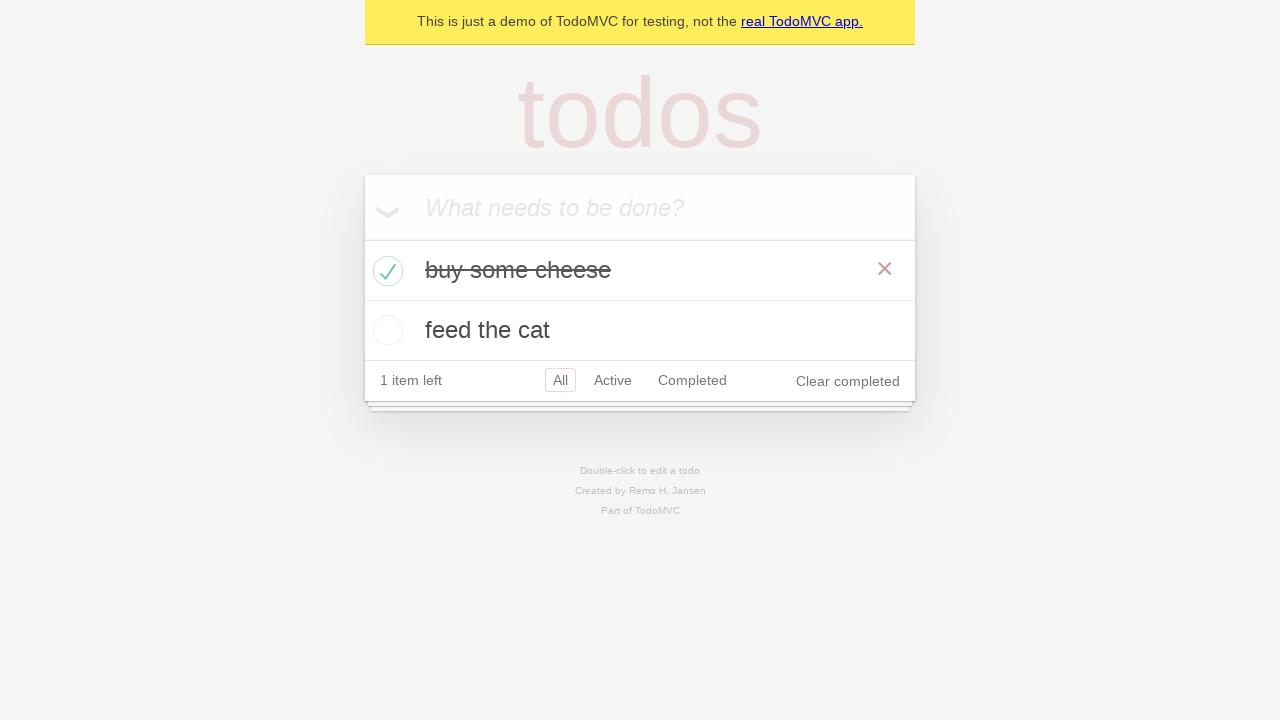

Unchecked checkbox on first todo item to mark as incomplete at (385, 271) on internal:testid=[data-testid="todo-item"s] >> nth=0 >> internal:role=checkbox
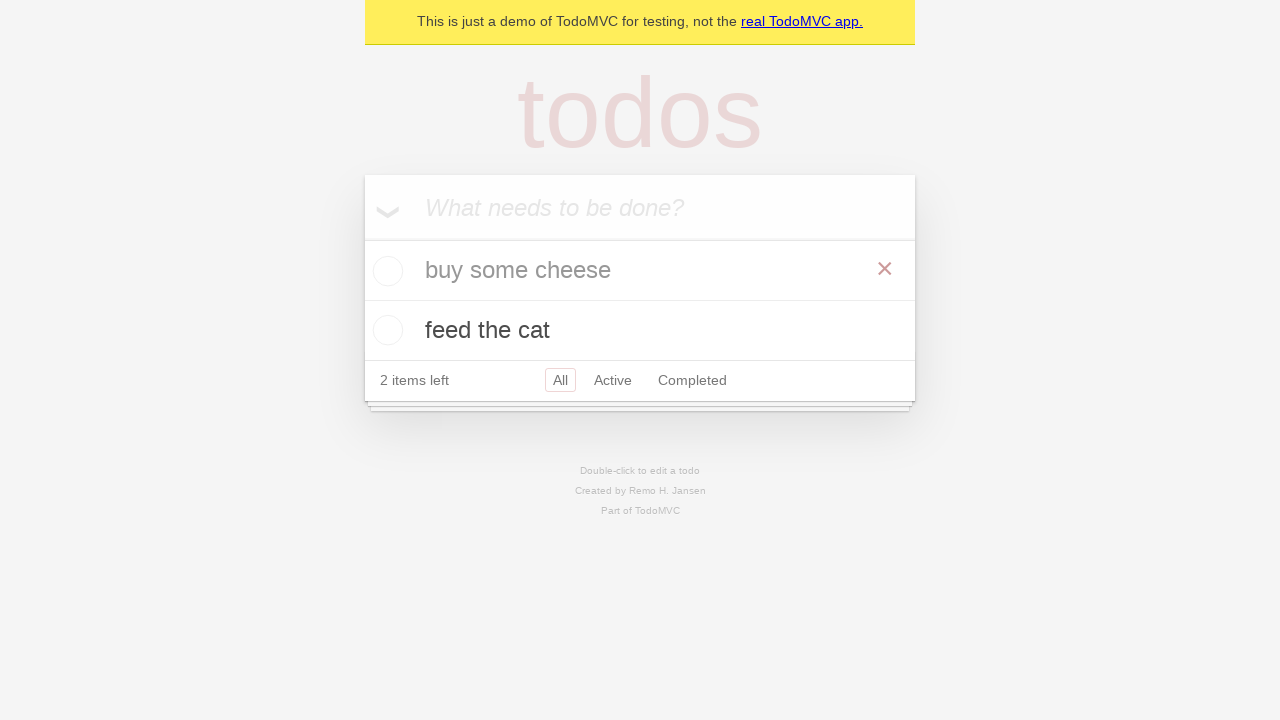

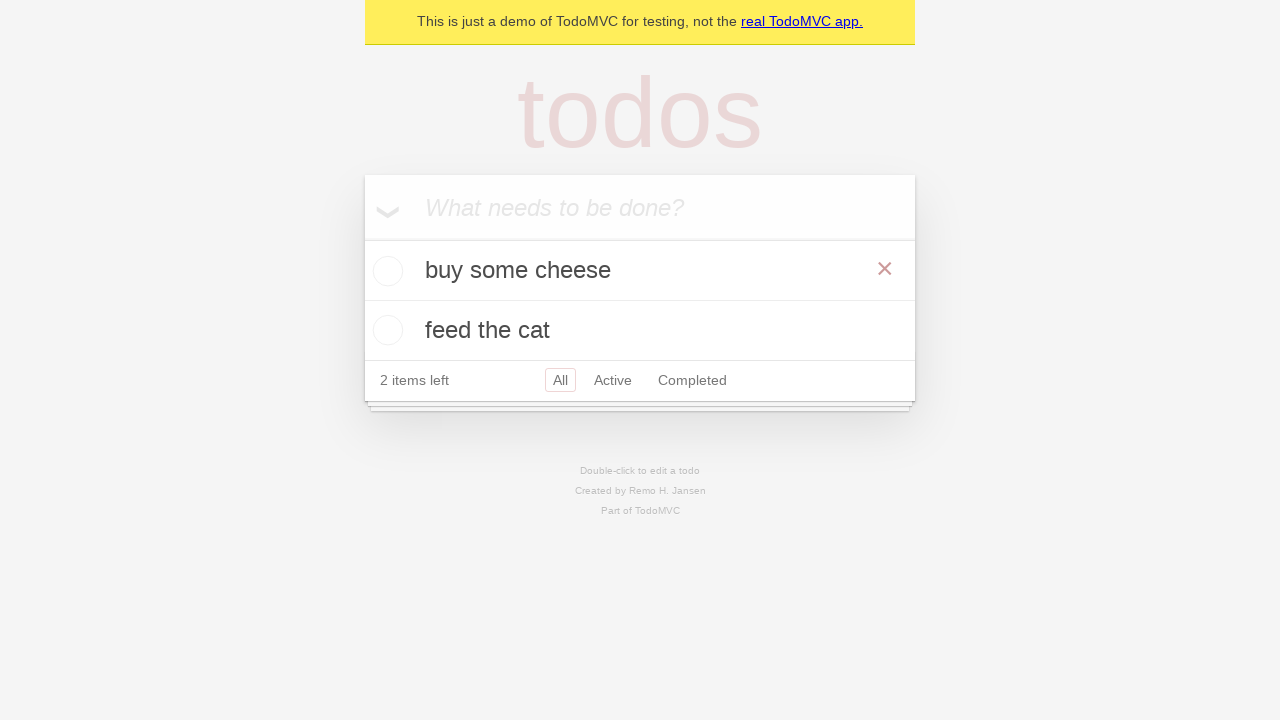